Tests unmarking a completed todo item by unchecking its checkbox

Starting URL: https://demo.playwright.dev/todomvc

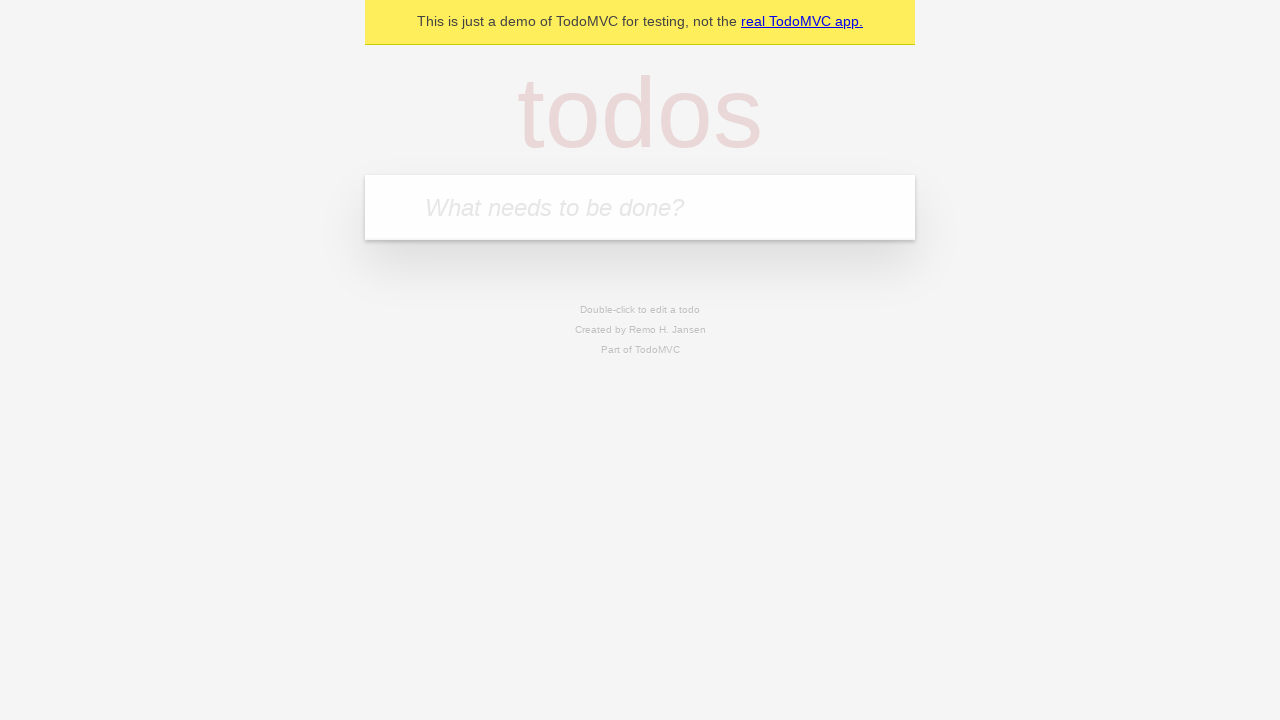

Filled todo input with 'buy some cheese' on internal:attr=[placeholder="What needs to be done?"i]
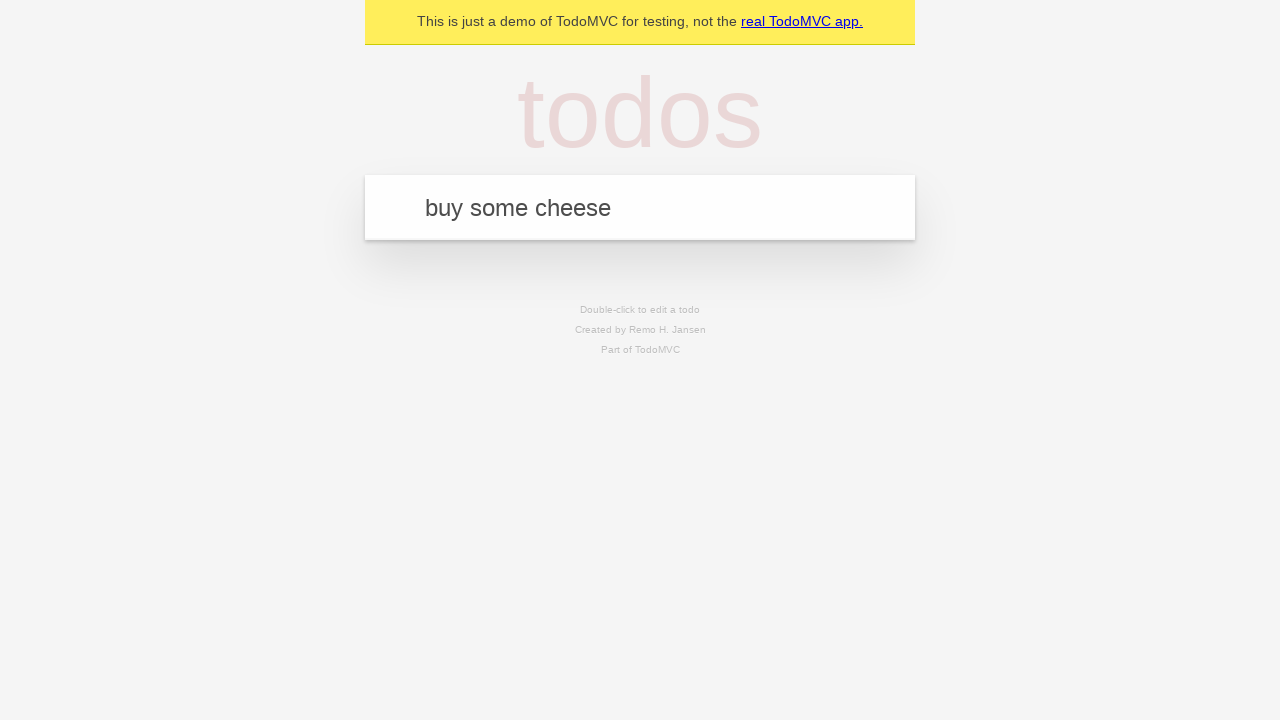

Pressed Enter to create first todo item on internal:attr=[placeholder="What needs to be done?"i]
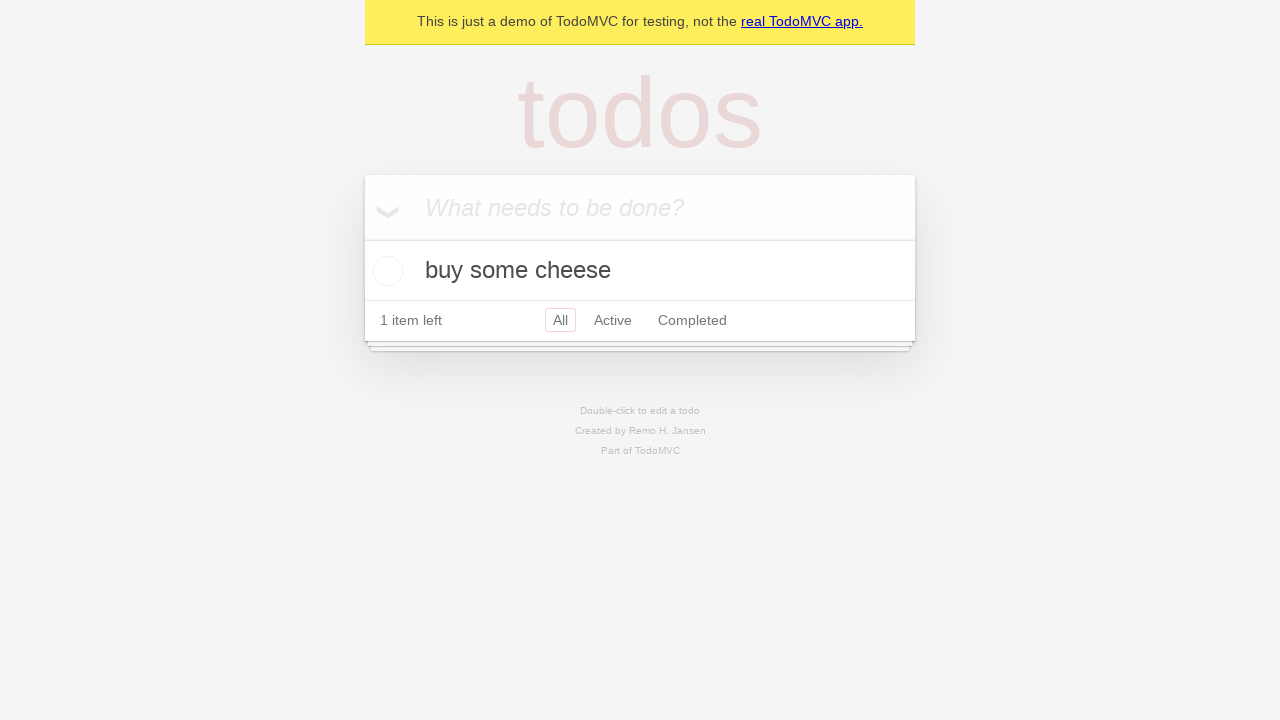

Filled todo input with 'feed the cat' on internal:attr=[placeholder="What needs to be done?"i]
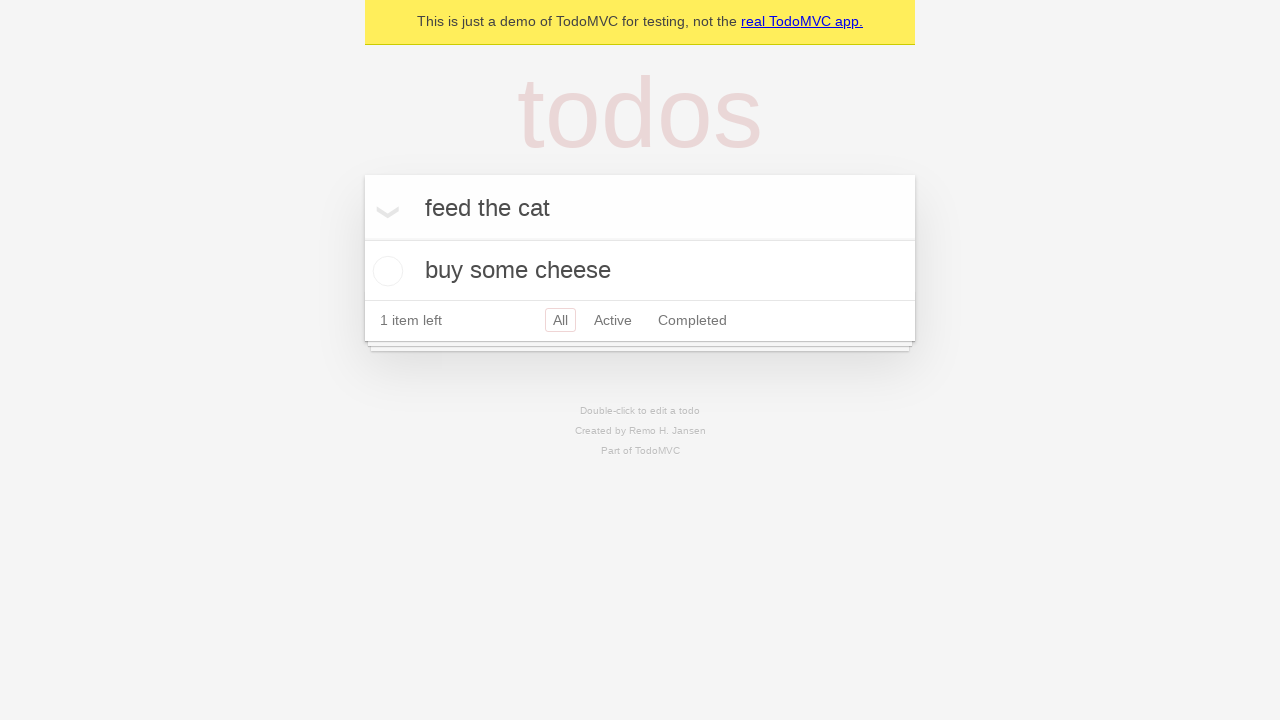

Pressed Enter to create second todo item on internal:attr=[placeholder="What needs to be done?"i]
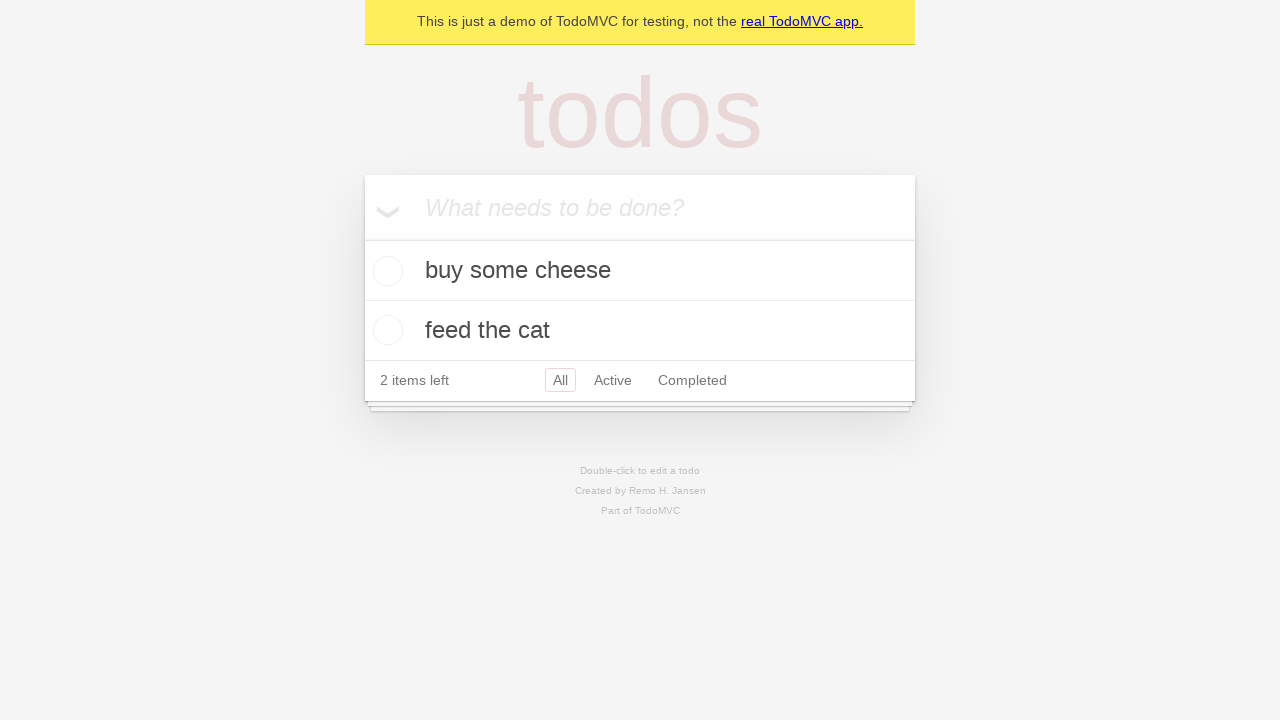

Checked the checkbox for first todo item to mark it complete at (385, 271) on internal:testid=[data-testid="todo-item"s] >> nth=0 >> internal:role=checkbox
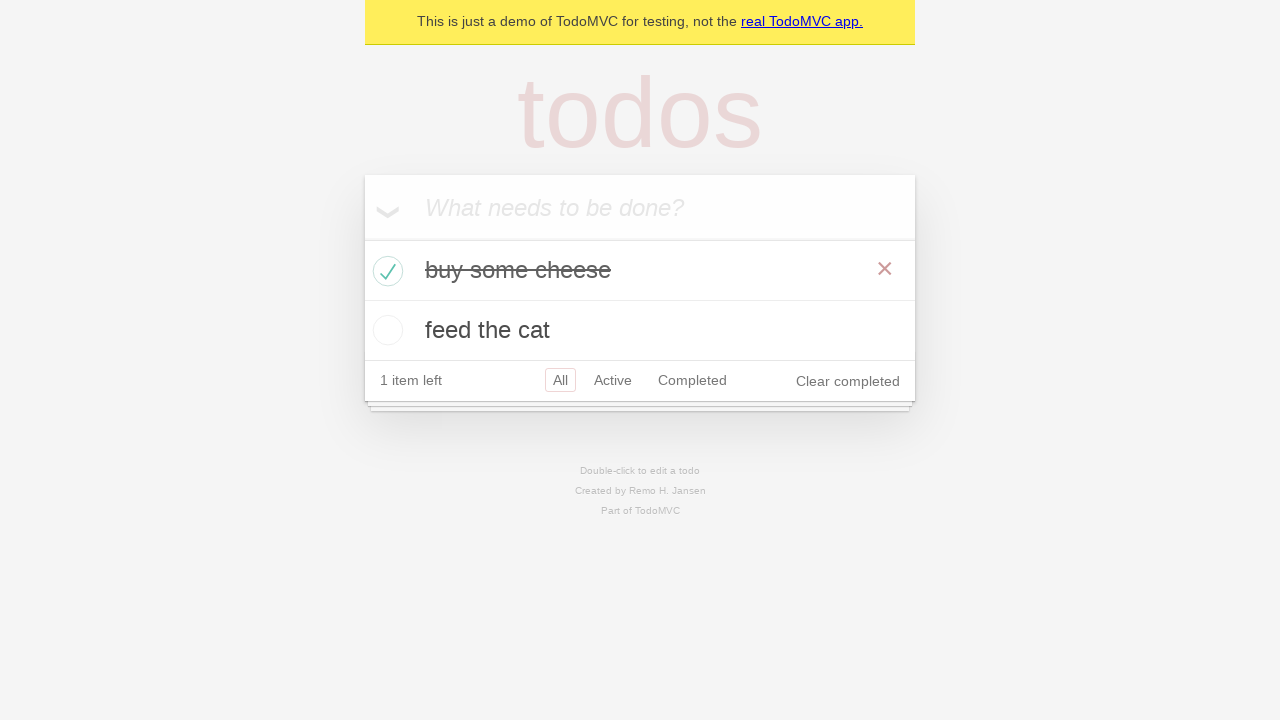

Unchecked the checkbox for first todo item to mark it incomplete at (385, 271) on internal:testid=[data-testid="todo-item"s] >> nth=0 >> internal:role=checkbox
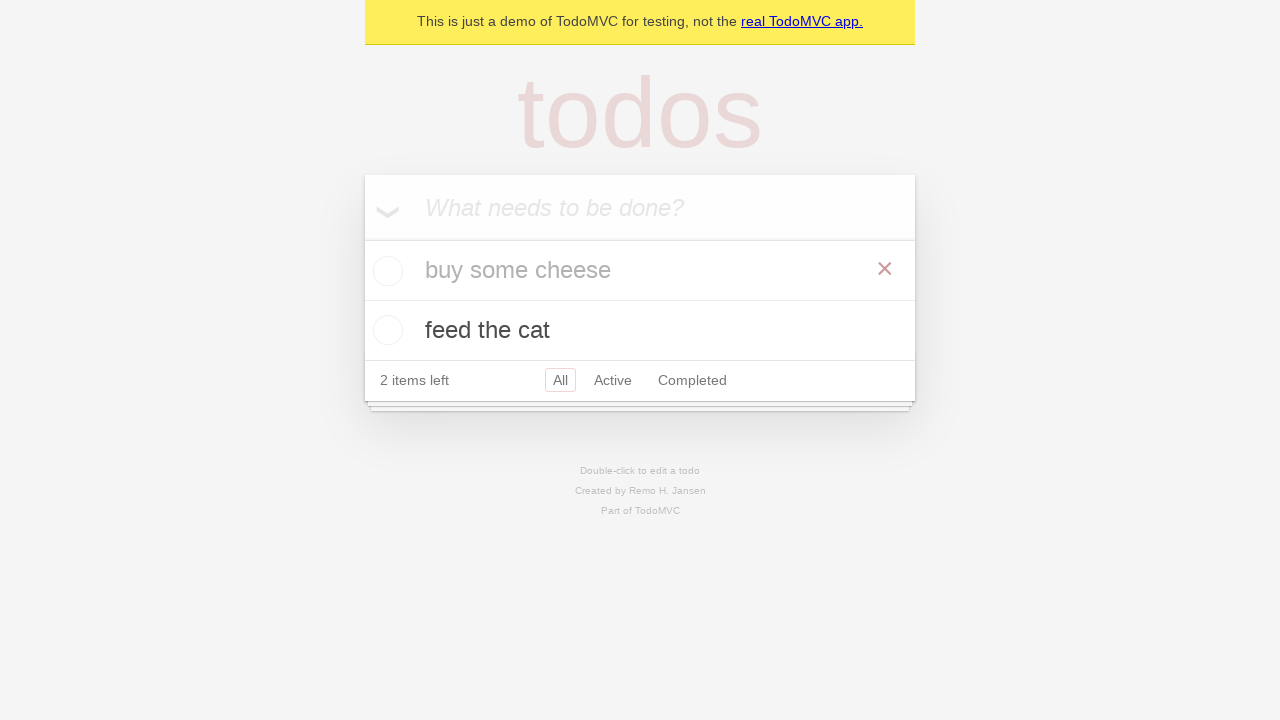

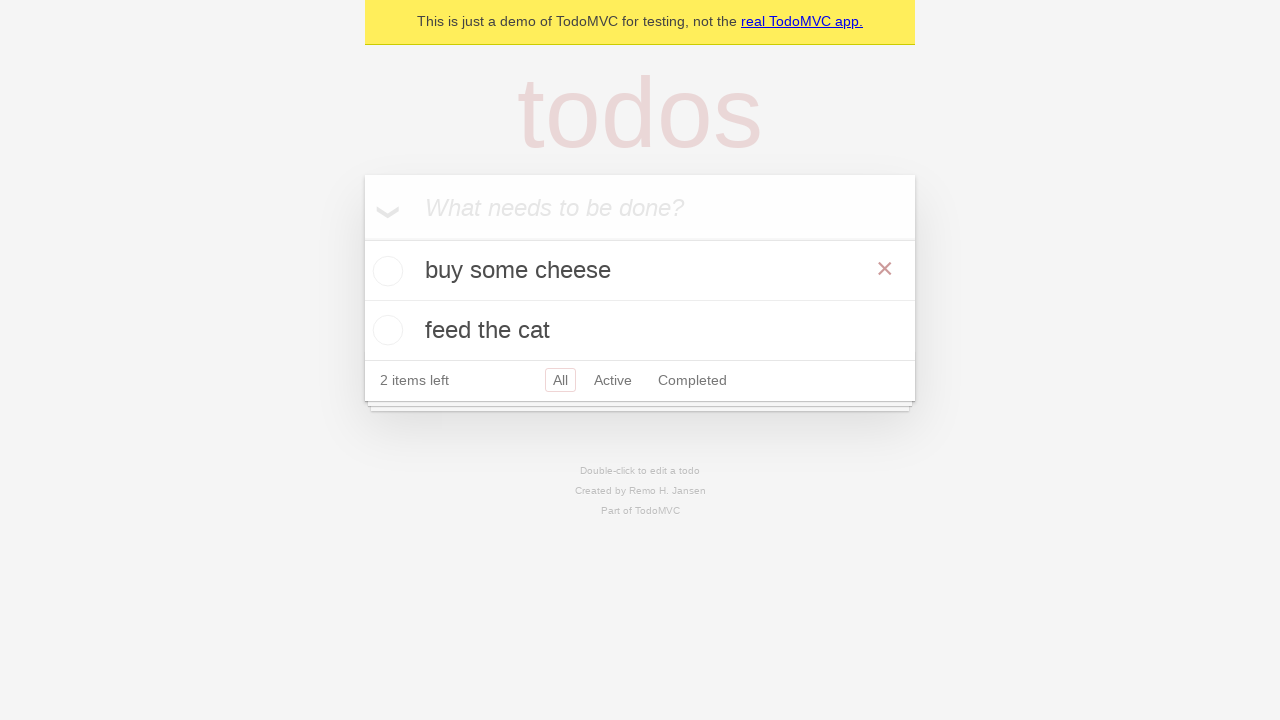